Tests clicking a confirm box button, dismissing/canceling the confirmation, and verifying the result shows "You selected Cancel"

Starting URL: https://demoqa.com/alerts

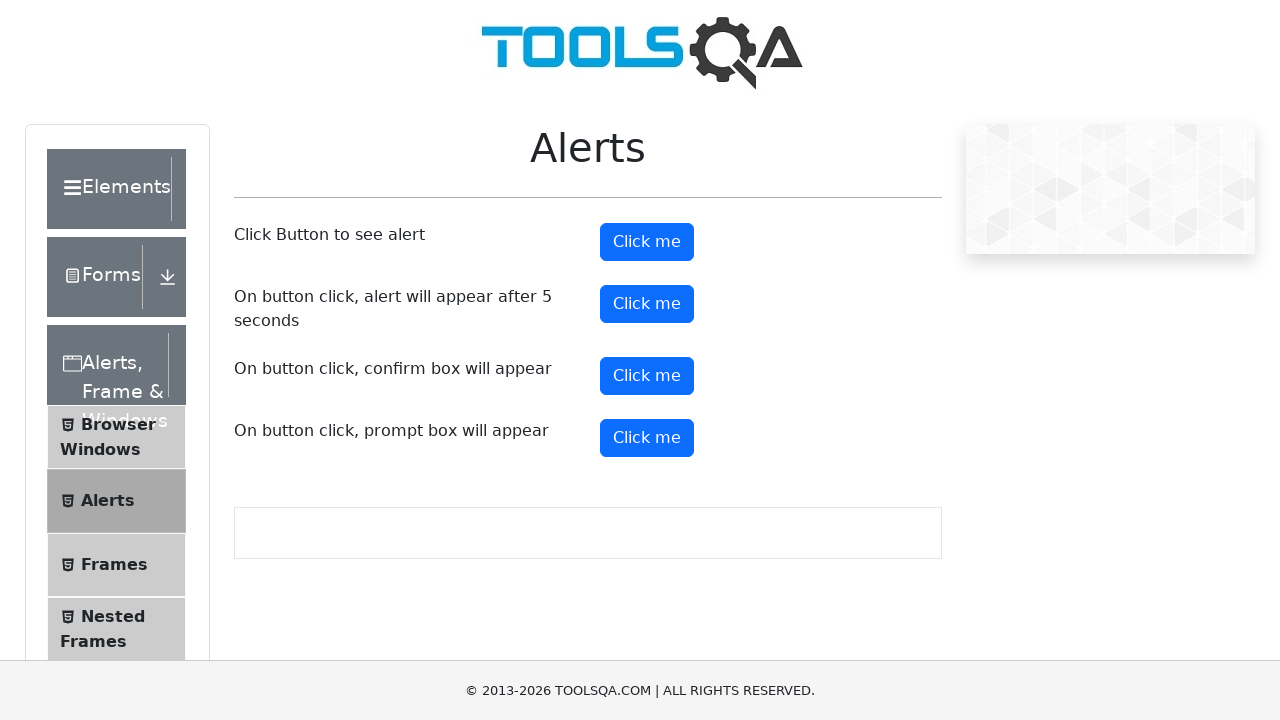

Set up dialog handler to dismiss/cancel confirmation boxes
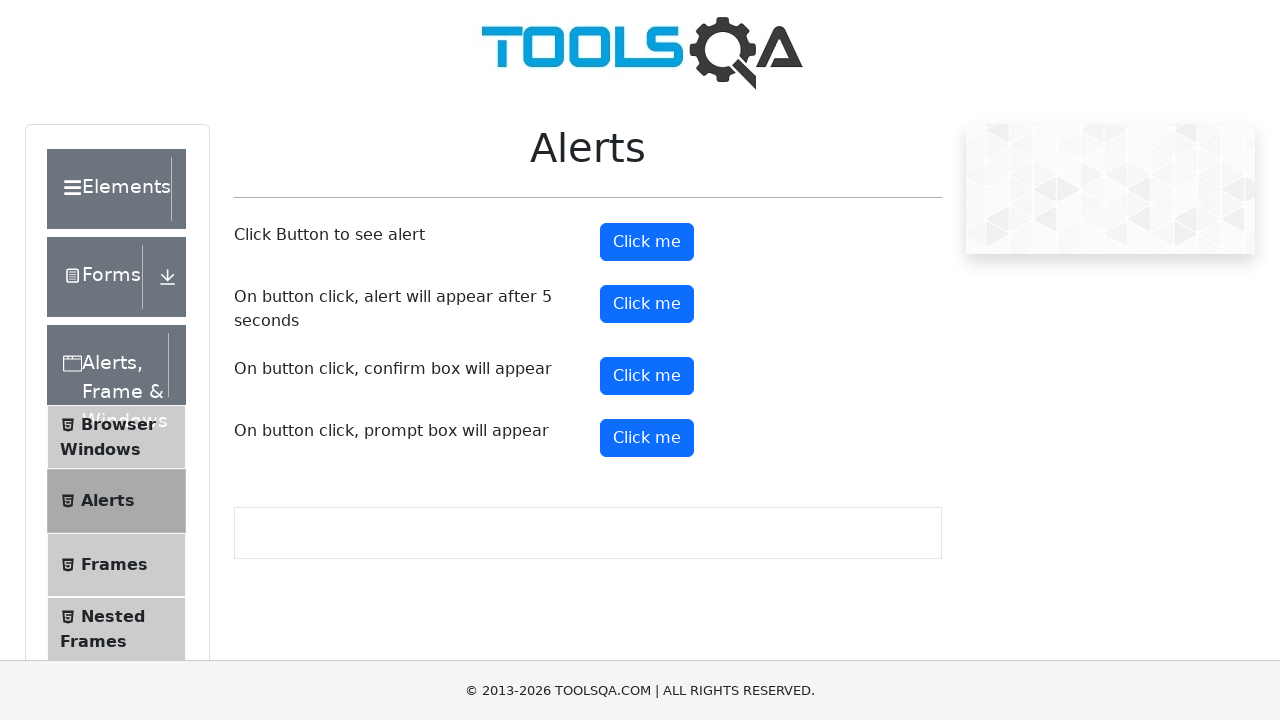

Clicked the confirm button to trigger confirmation dialog at (647, 376) on button#confirmButton
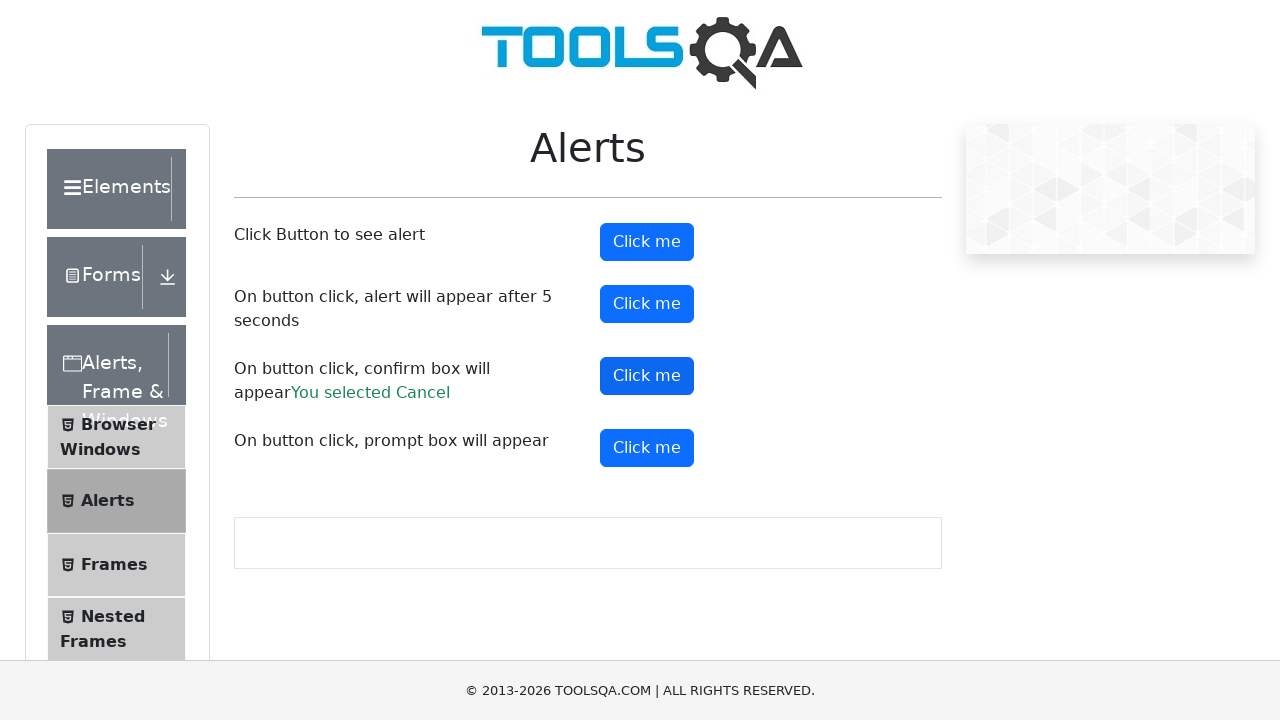

Waited for confirmation result text to appear
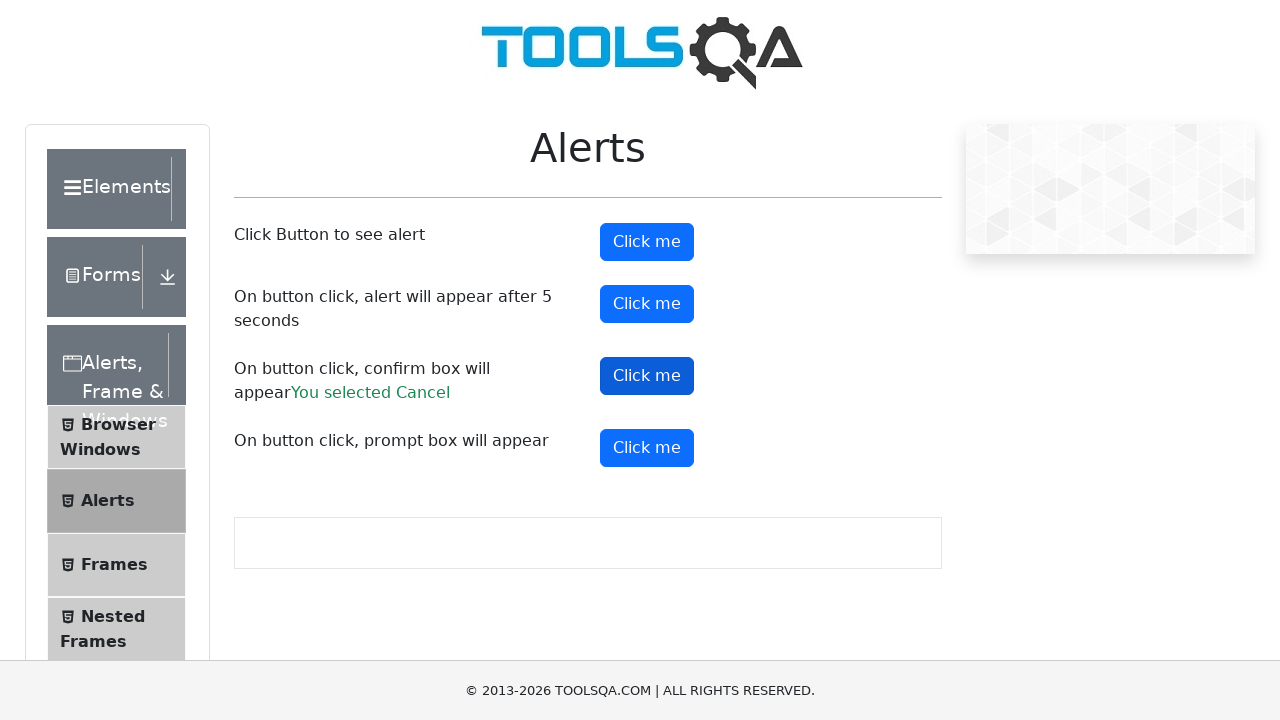

Retrieved confirmation result text
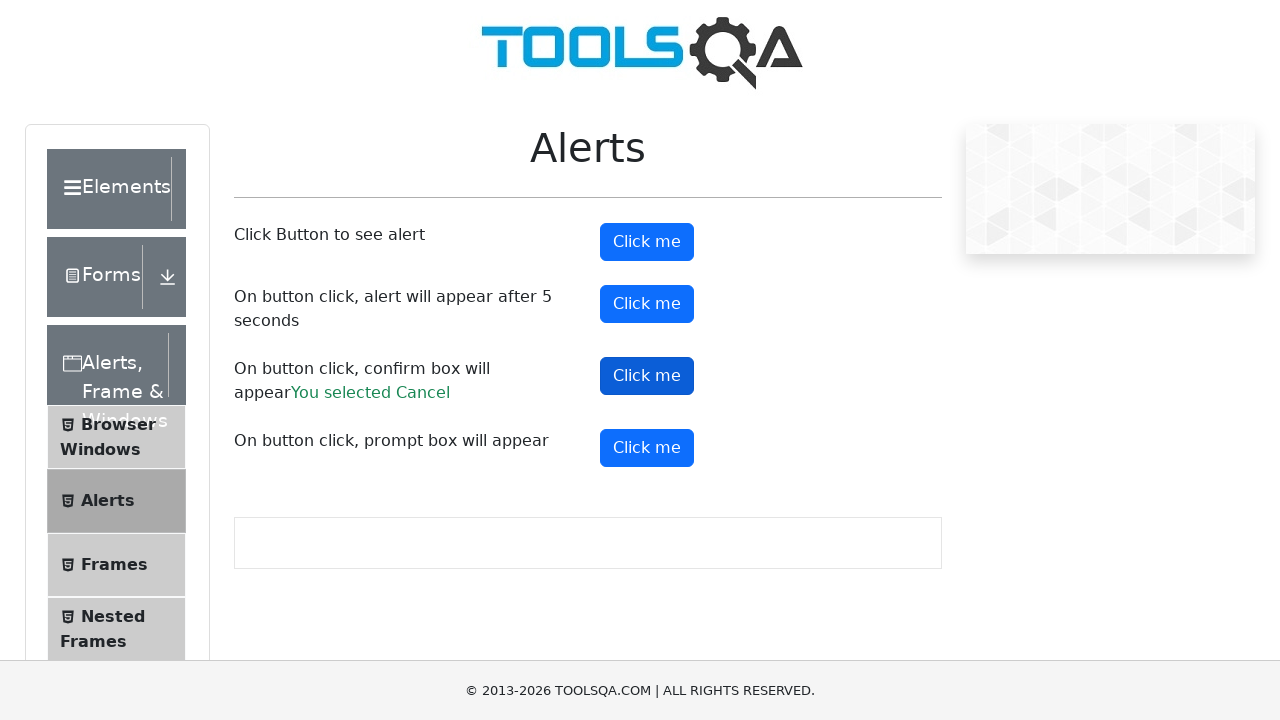

Verified result text displays 'You selected Cancel'
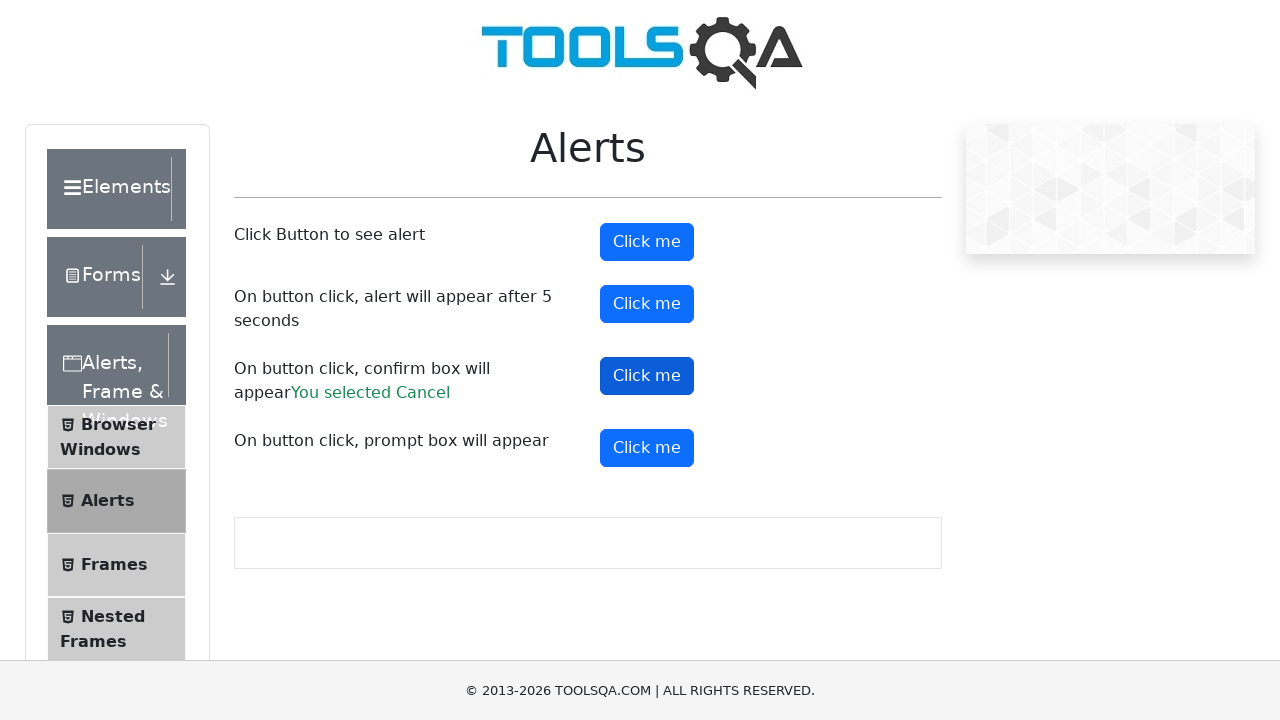

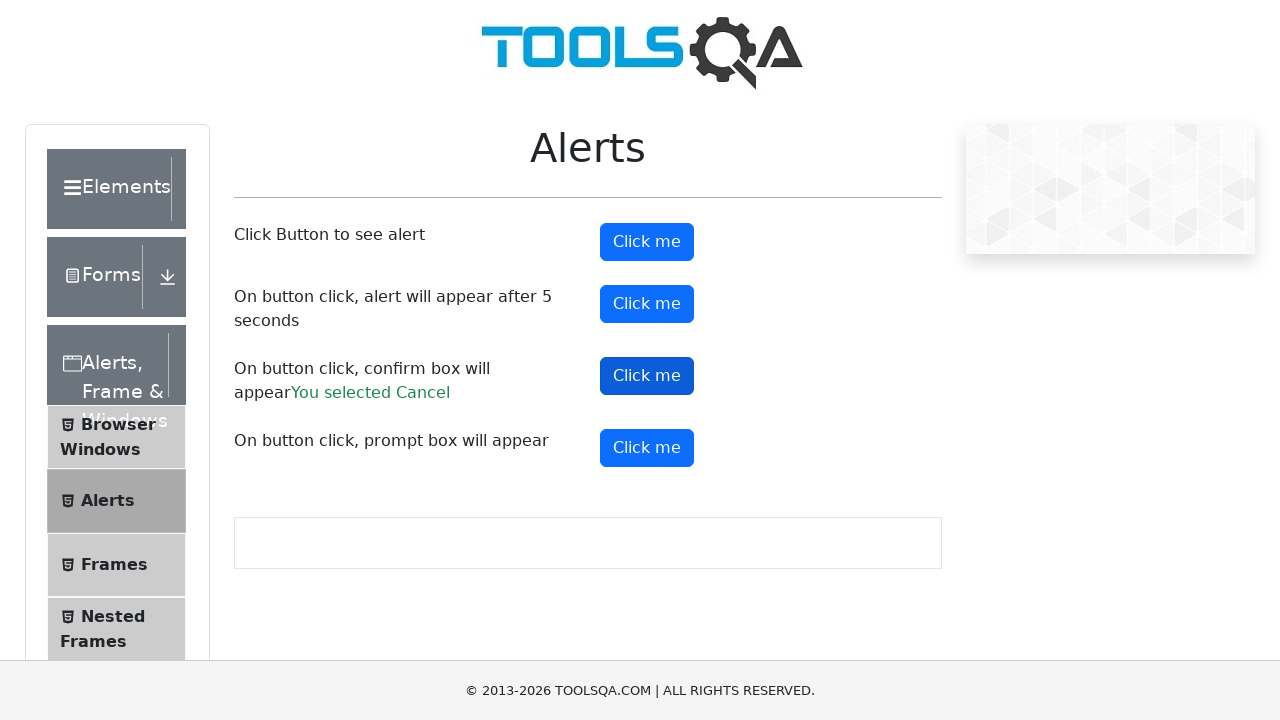